Tests JavaScript Prompt dialog by clicking a button, entering text into the prompt, and accepting it

Starting URL: https://the-internet.herokuapp.com/javascript_alerts

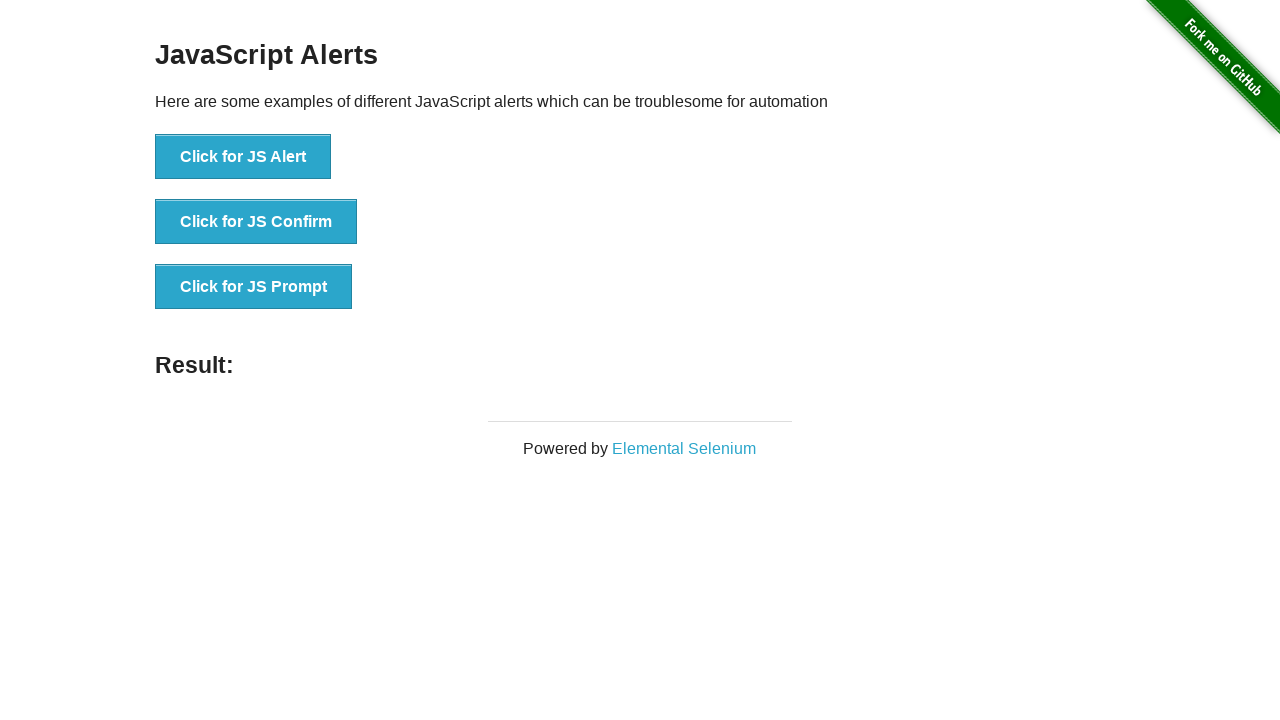

Registered dialog handler to accept prompt with text 'Merhaba TestNG'
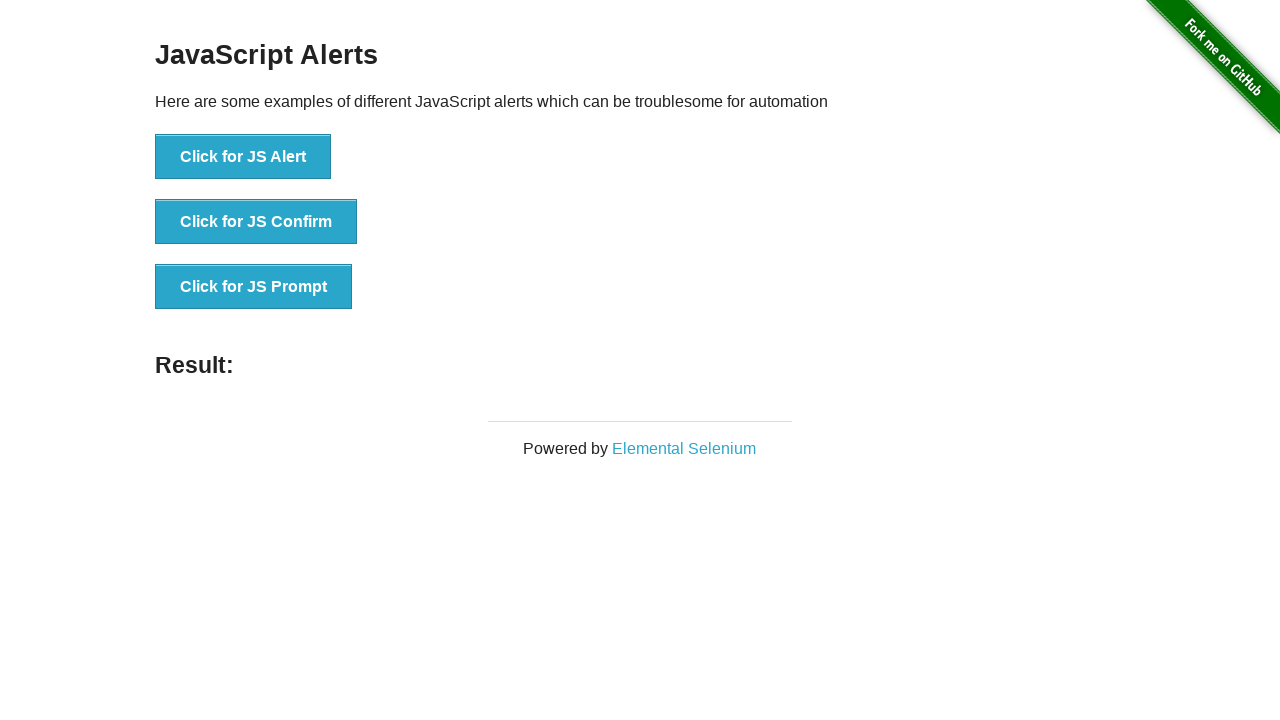

Clicked the JS Prompt button at (254, 287) on xpath=//button[@onclick='jsPrompt()']
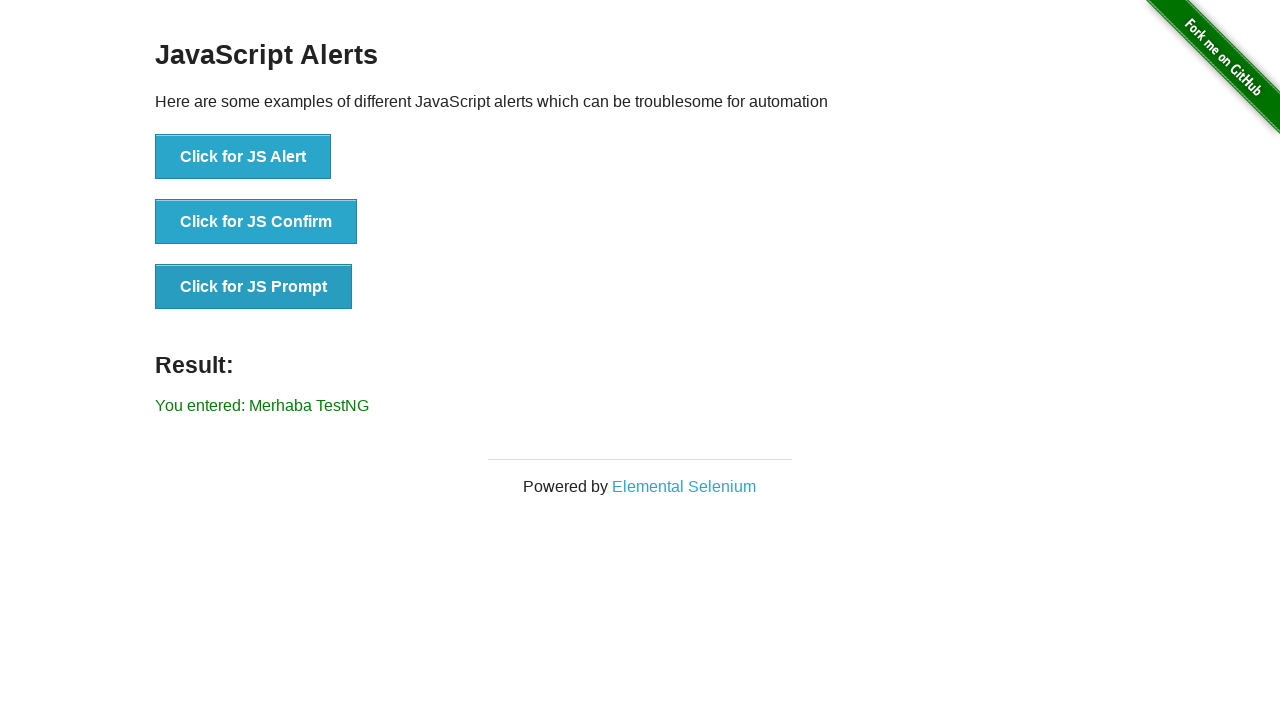

Result element loaded after prompt was accepted
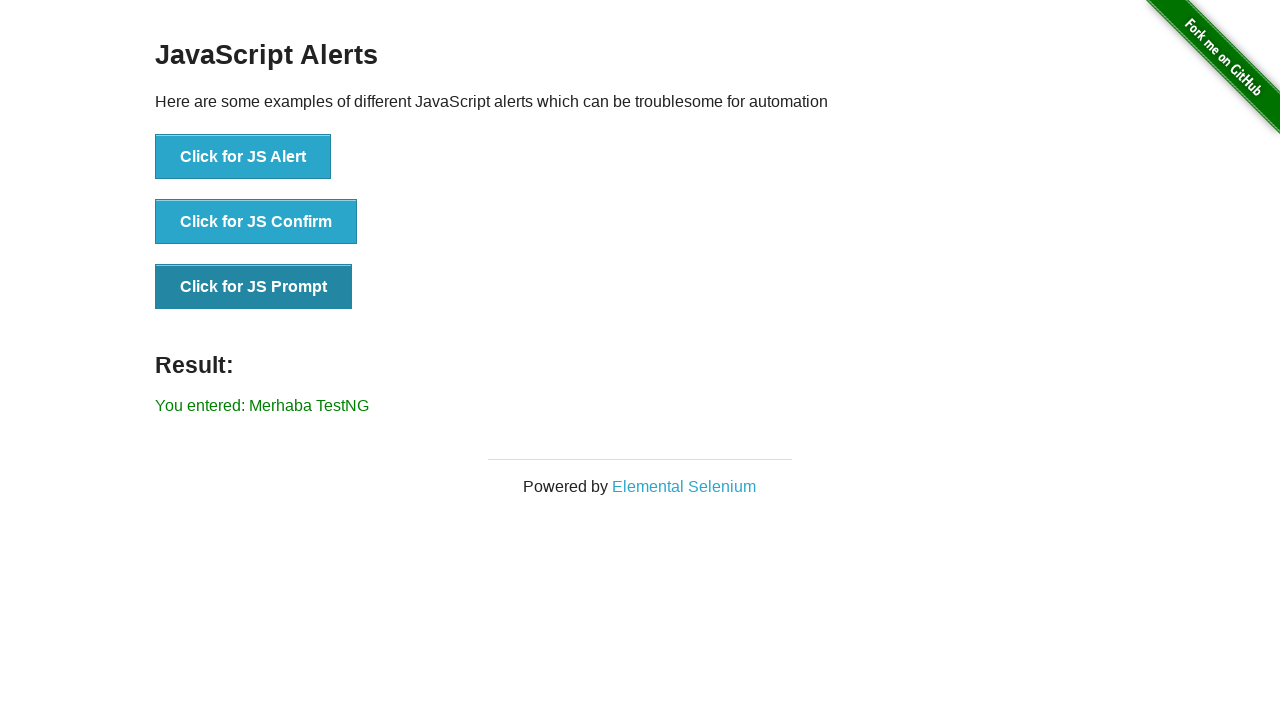

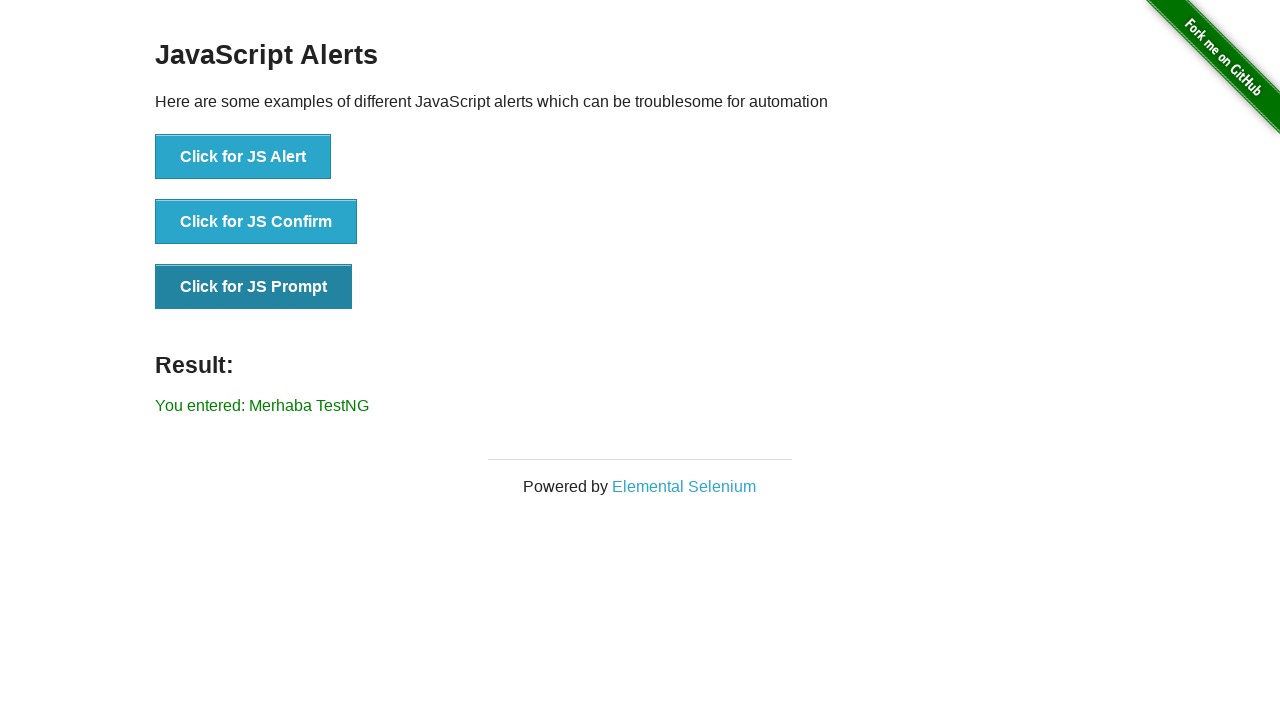